Tests JavaScript confirm dialog by clicking the confirm button and dismissing it

Starting URL: https://the-internet.herokuapp.com/javascript_alerts

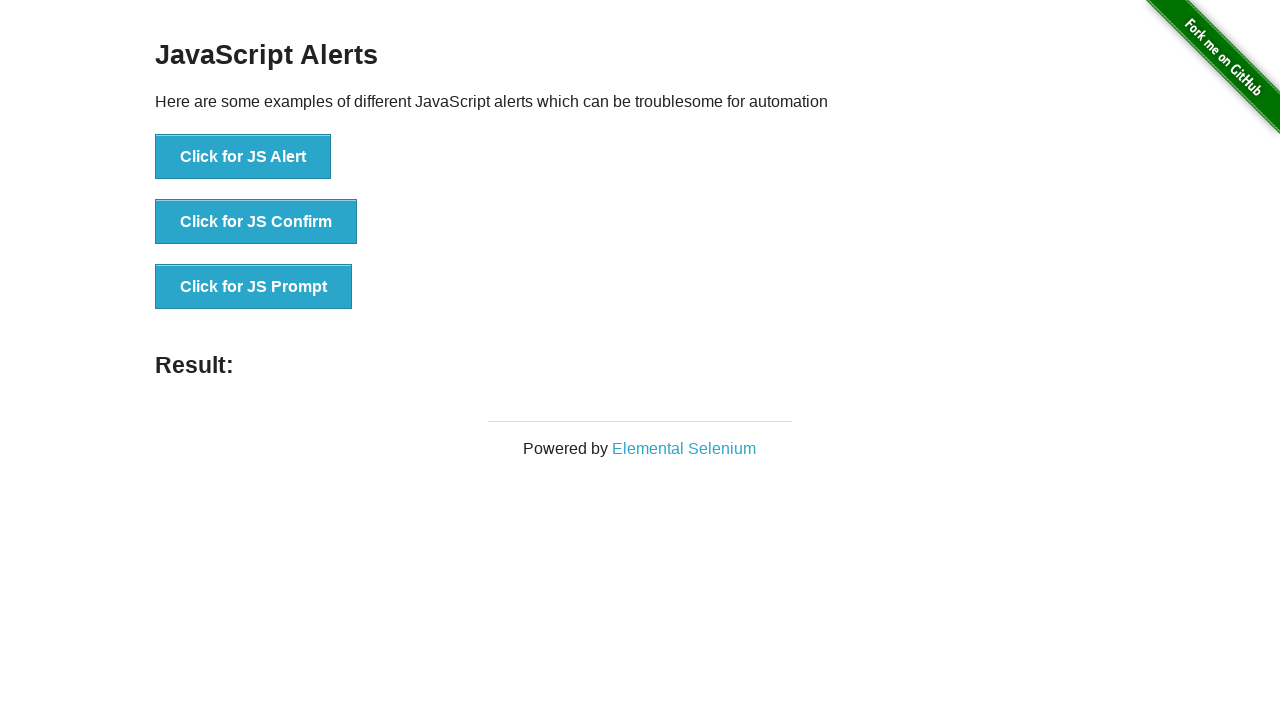

Clicked 'Click for JS Confirm' button to trigger JavaScript confirm dialog at (256, 222) on xpath=//button[text()="Click for JS Confirm"]
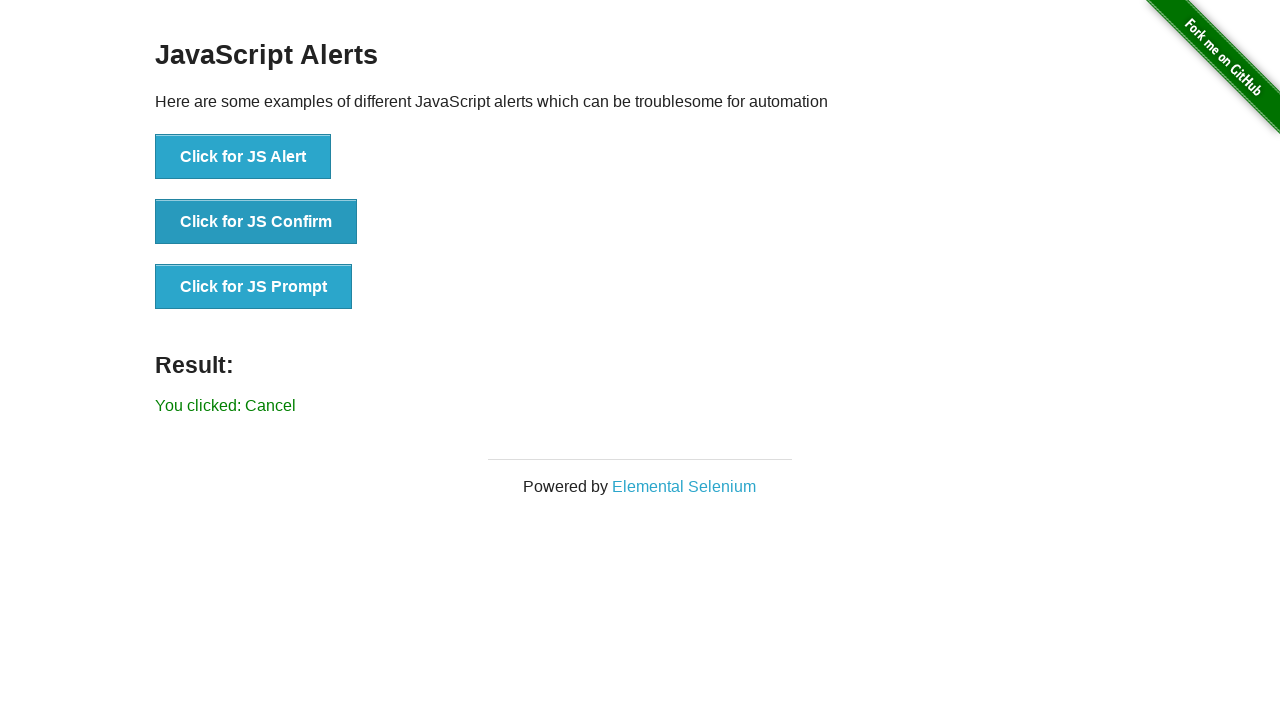

Set up dialog handler to dismiss the confirm dialog
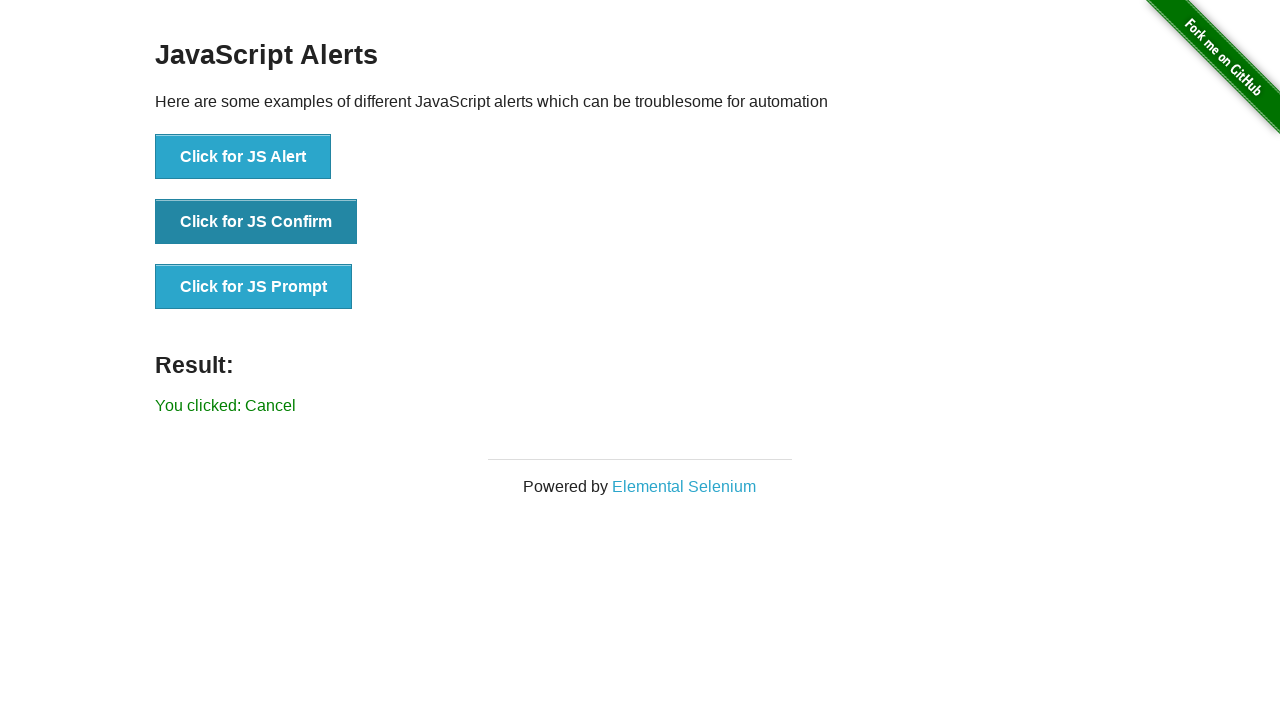

Verified result text shows 'You clicked: Cancel' confirming dialog was dismissed
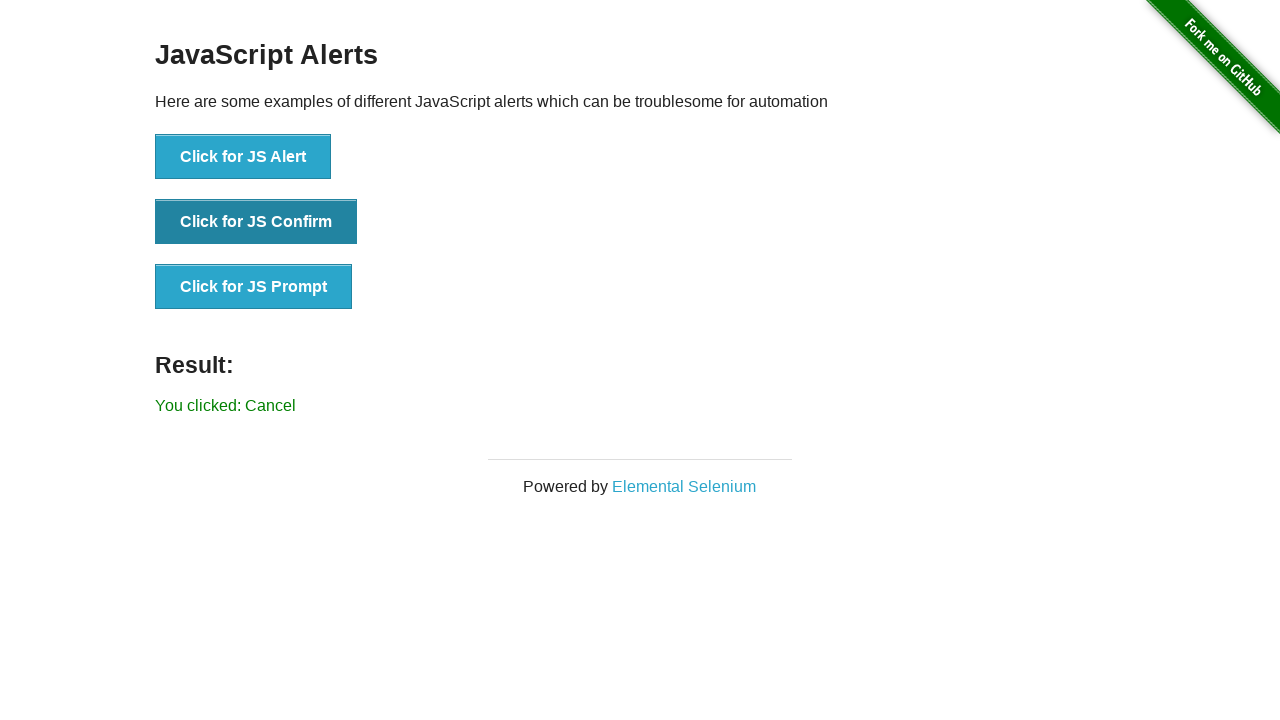

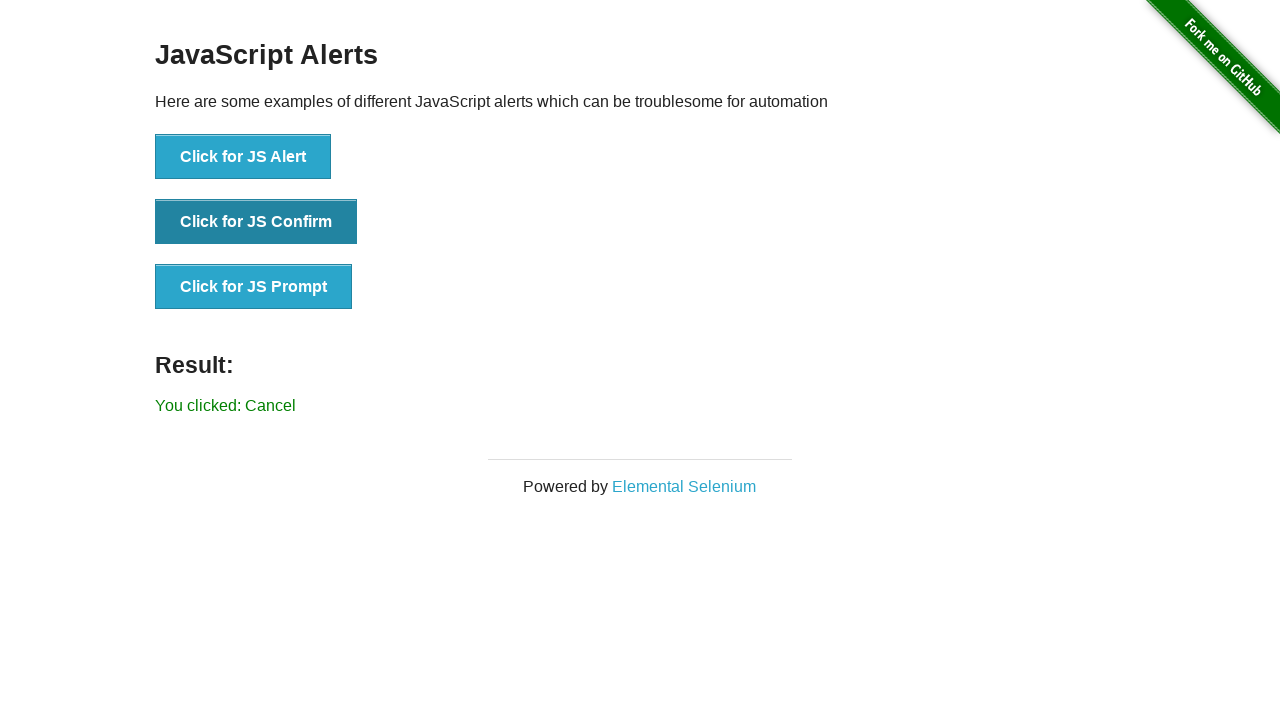